Launches browser and navigates to Samsung homepage to verify the page loads successfully

Starting URL: https://www.samsung.com/

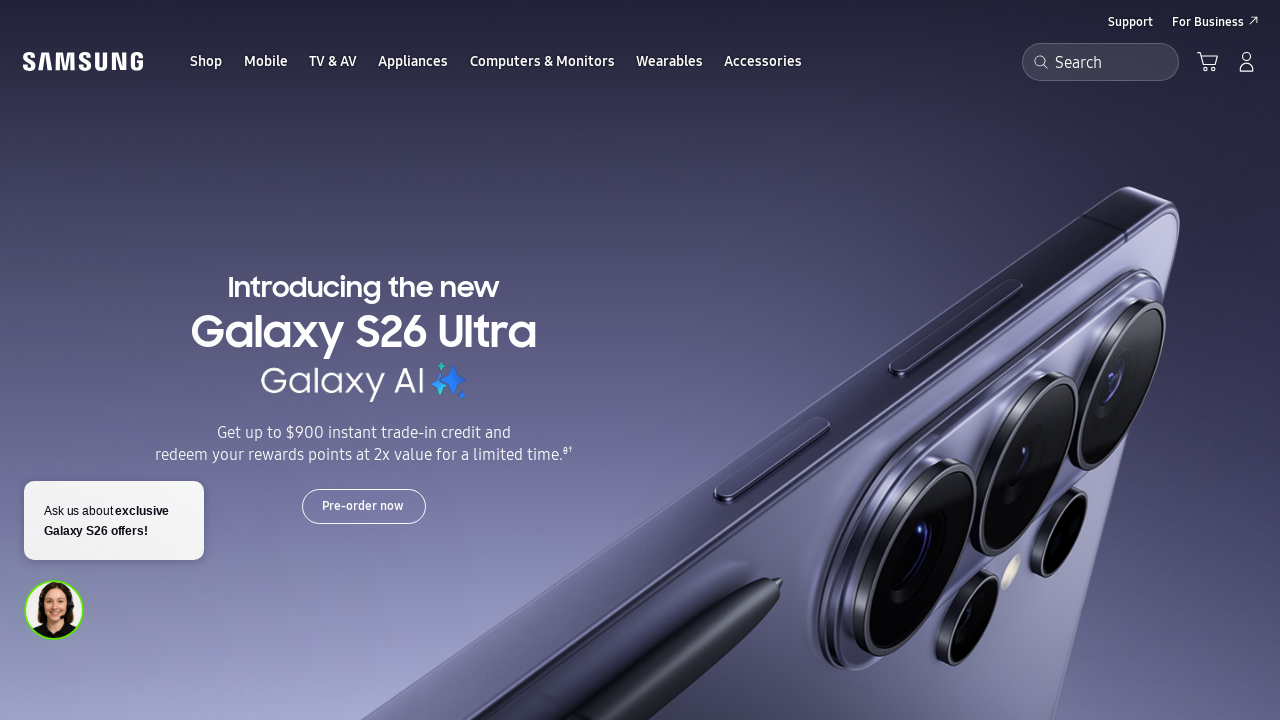

Waited for page to reach domcontentloaded state
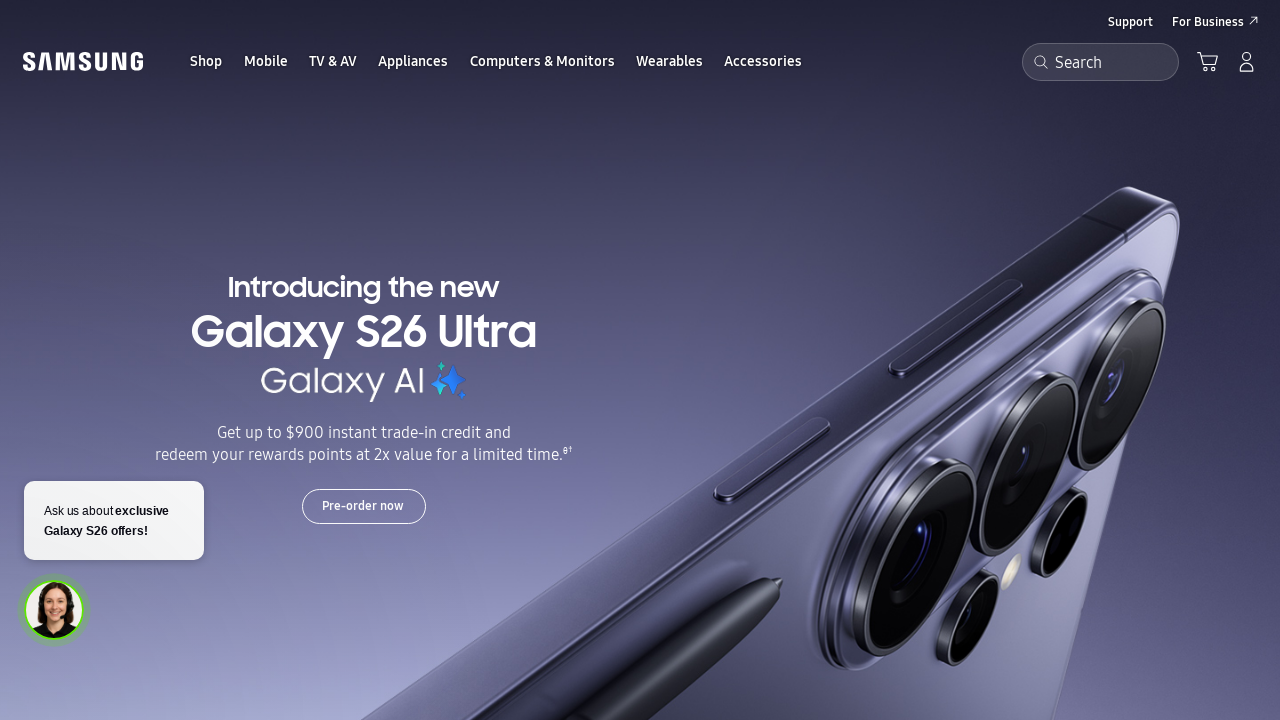

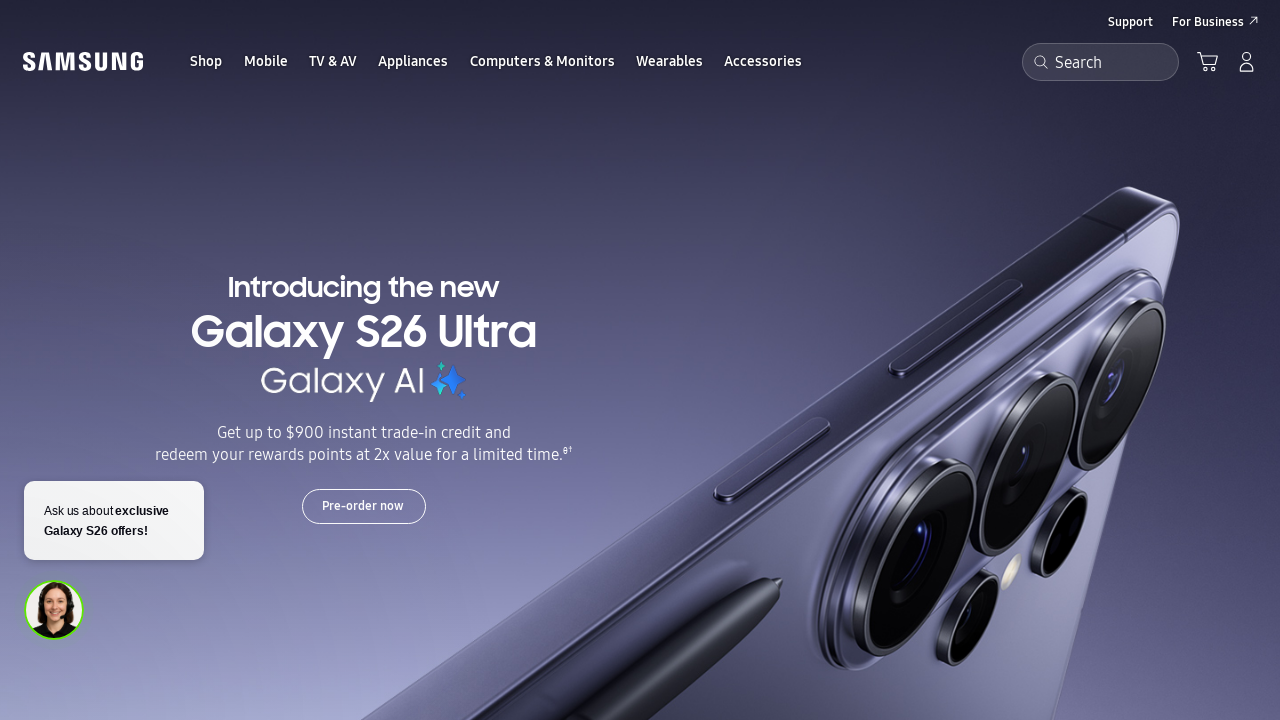